Navigates to a dropdown practice page and verifies that a blinking text link element is present on the page.

Starting URL: https://rahulshettyacademy.com/dropdownsPractise/

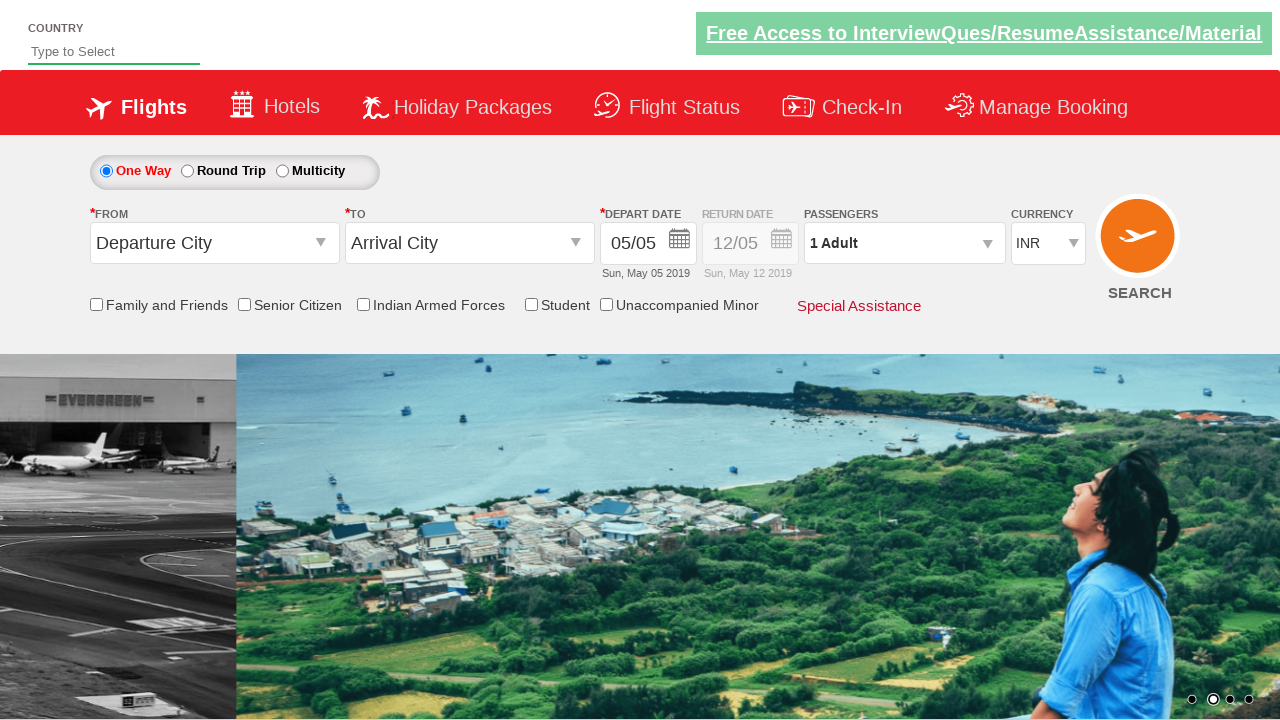

Navigated to dropdown practice page
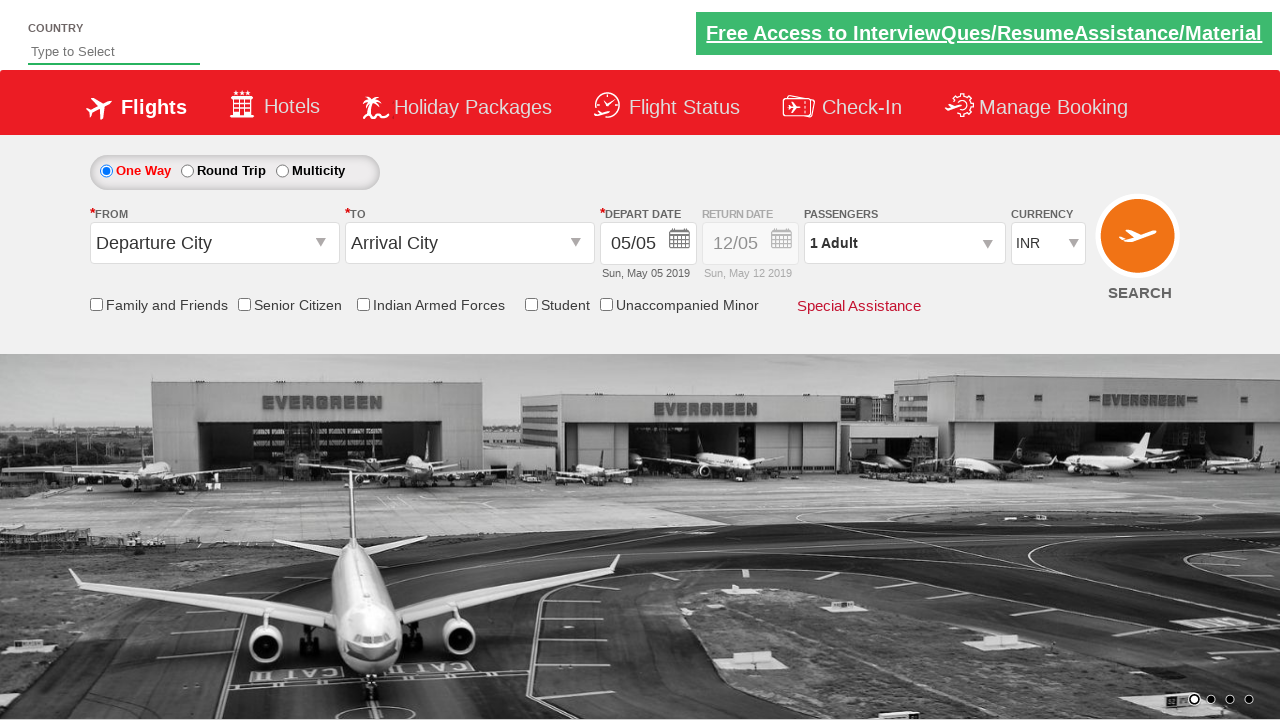

Waited for blinking text element to be present in DOM
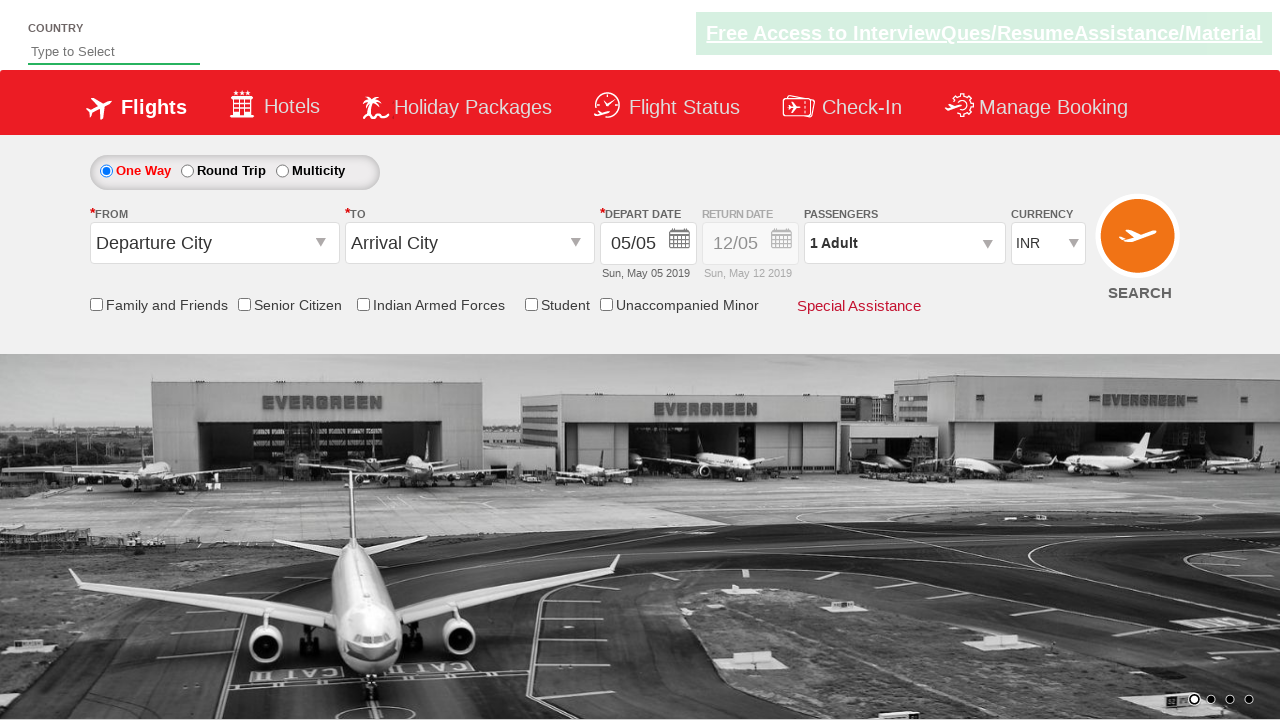

Verified blinking text element is visible on the page
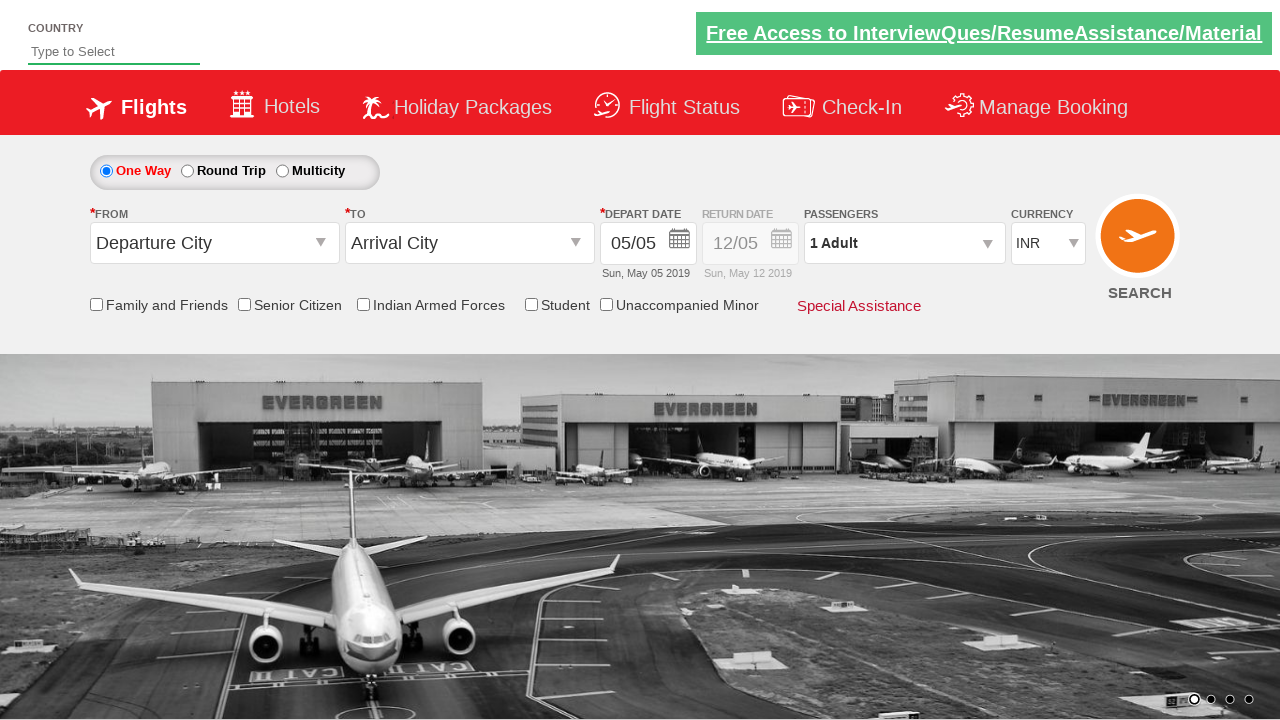

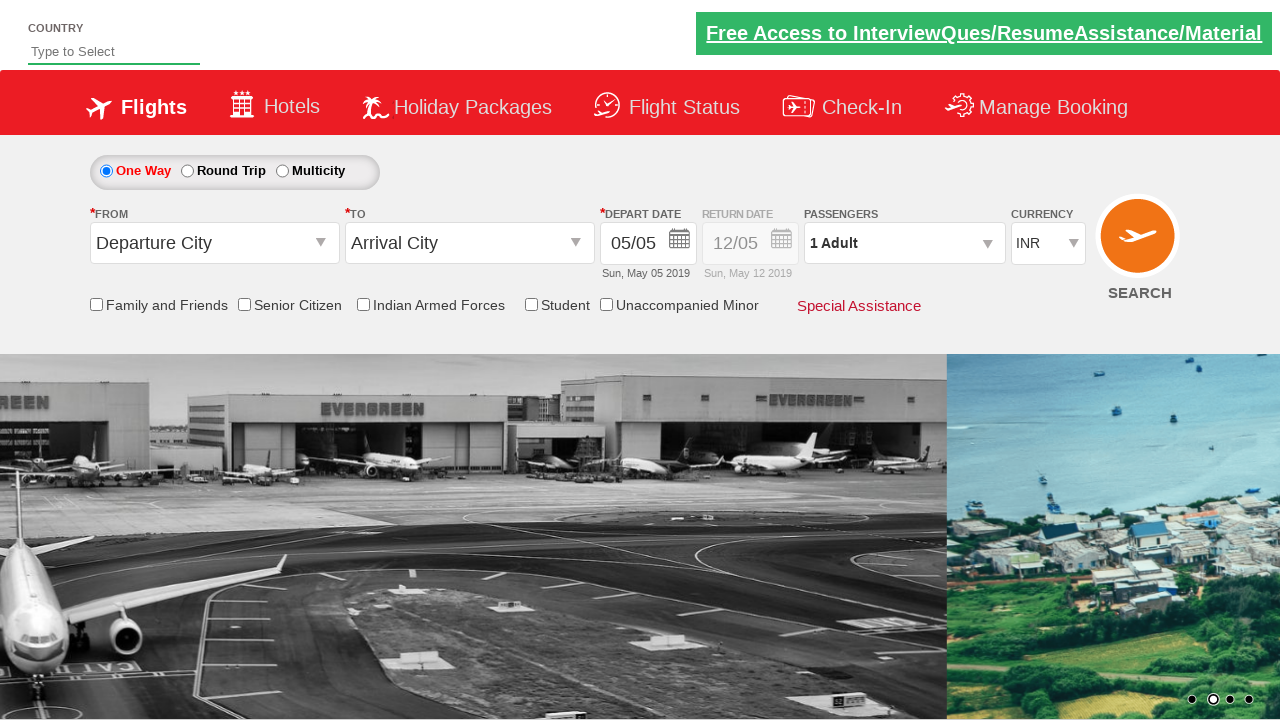